Tests handling JavaScript alerts by clicking a button that triggers an alert, accepting the alert, and verifying the result message on the page.

Starting URL: http://the-internet.herokuapp.com/javascript_alerts

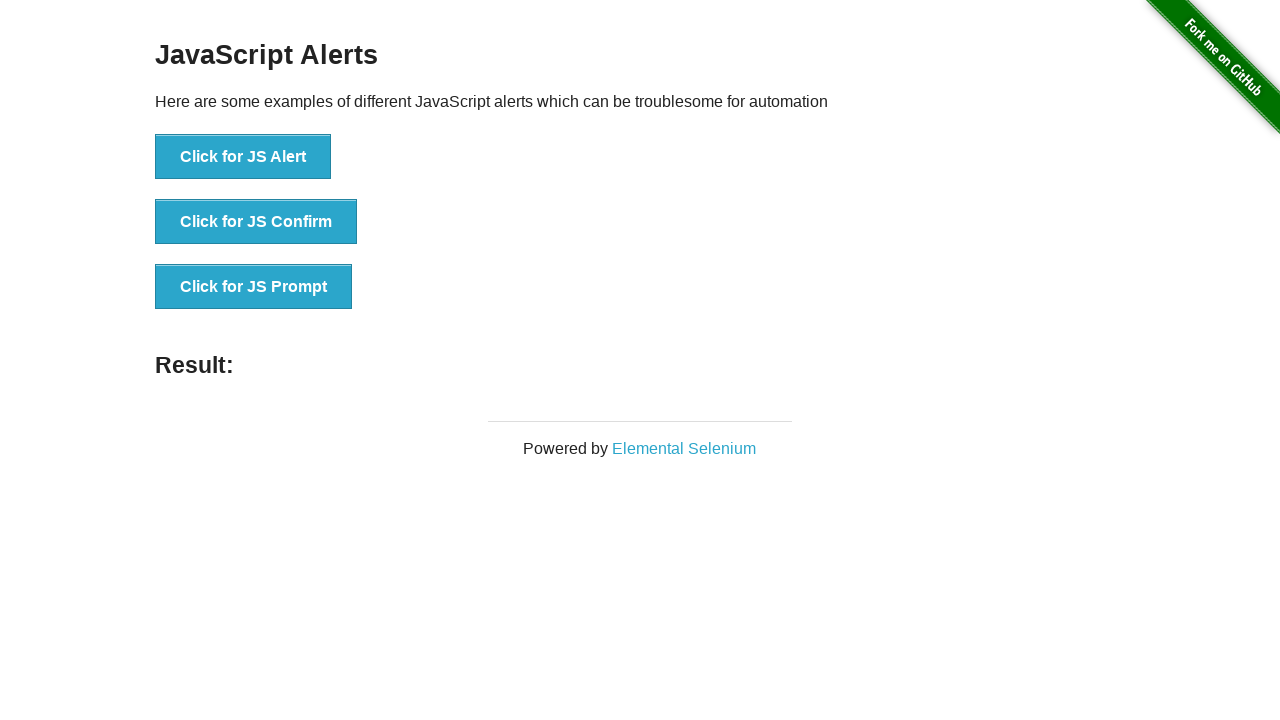

Clicked the first button to trigger JavaScript alert at (243, 157) on ul > li:nth-child(1) > button
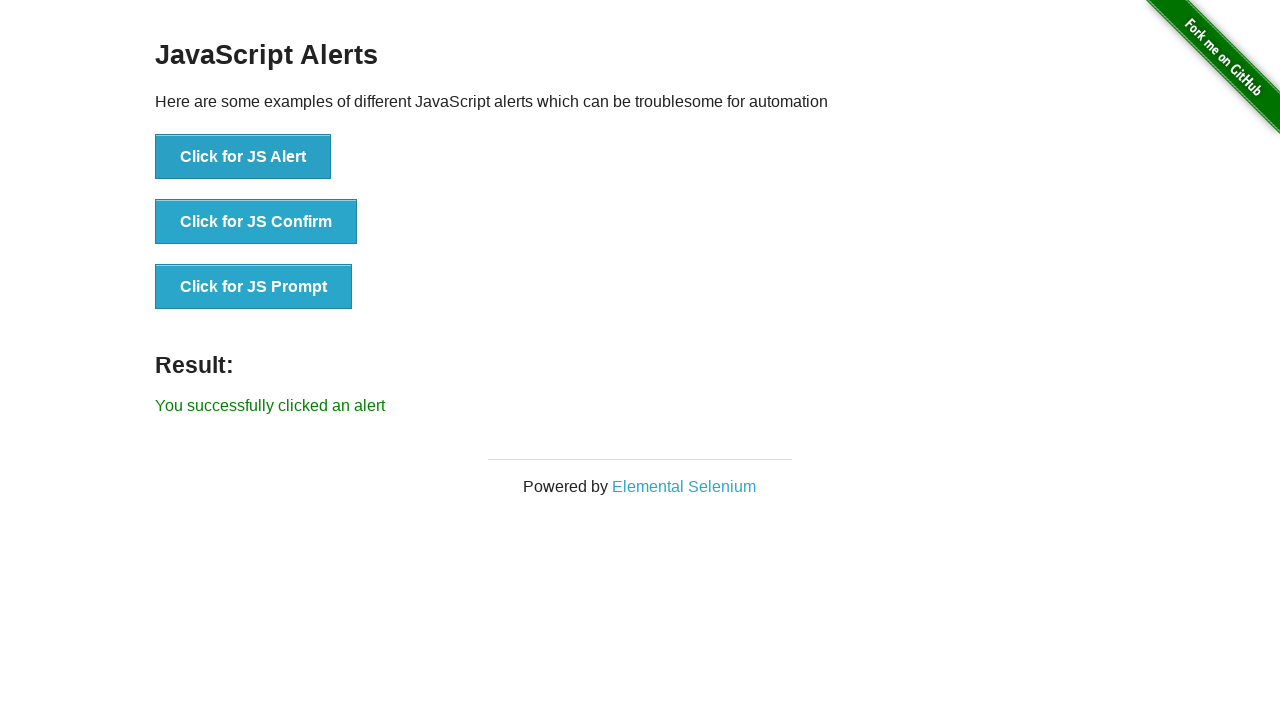

Set up dialog handler to accept alerts
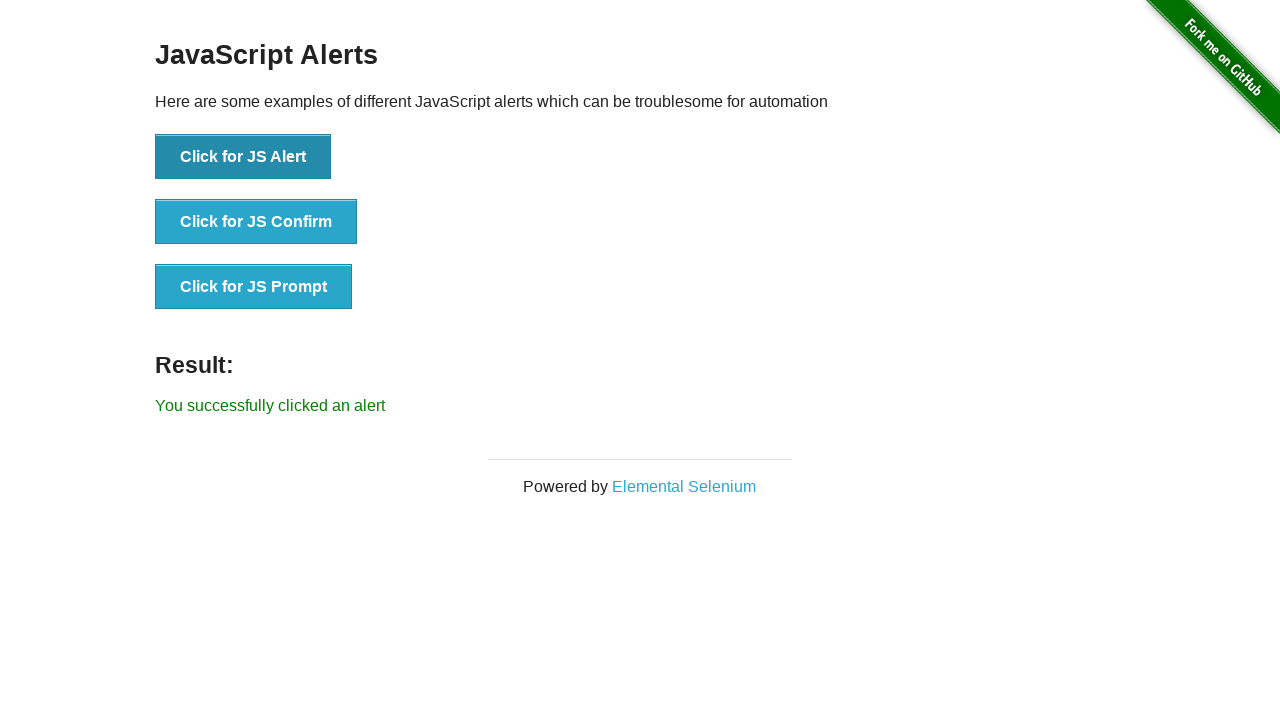

Clicked the first button again to trigger alert with handler ready at (243, 157) on ul > li:nth-child(1) > button
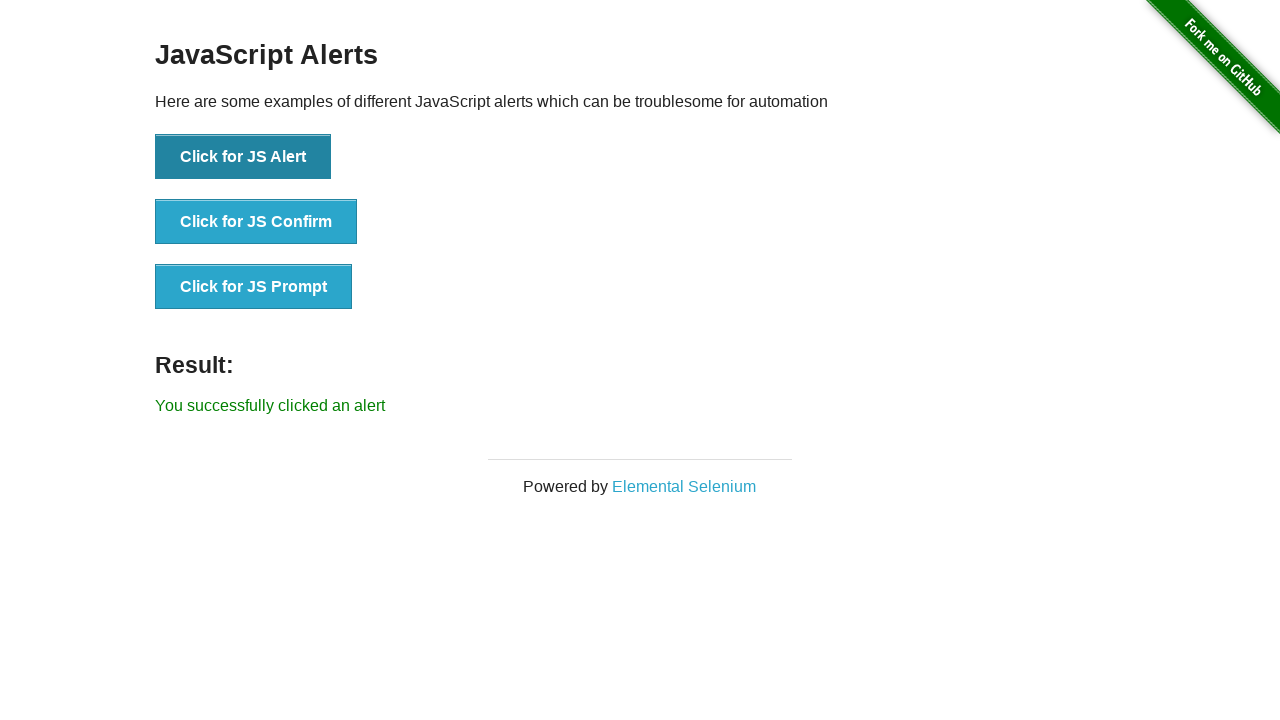

Result message element loaded on page
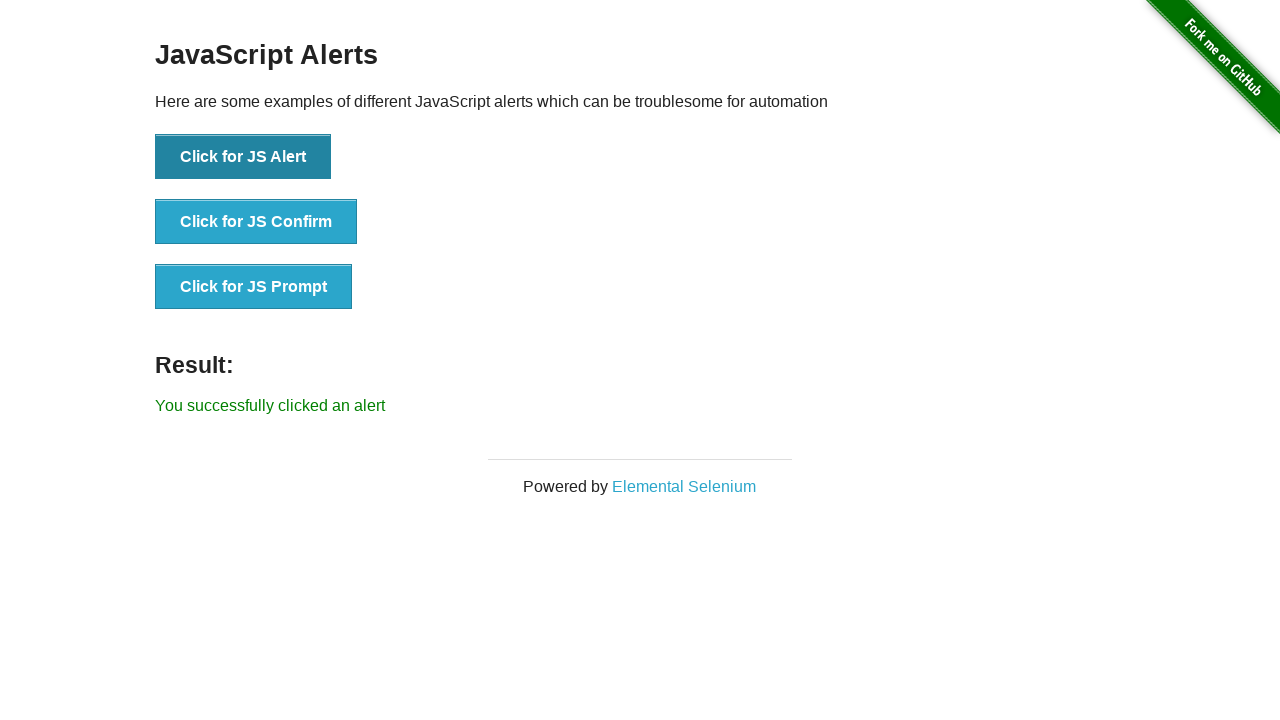

Retrieved result message text
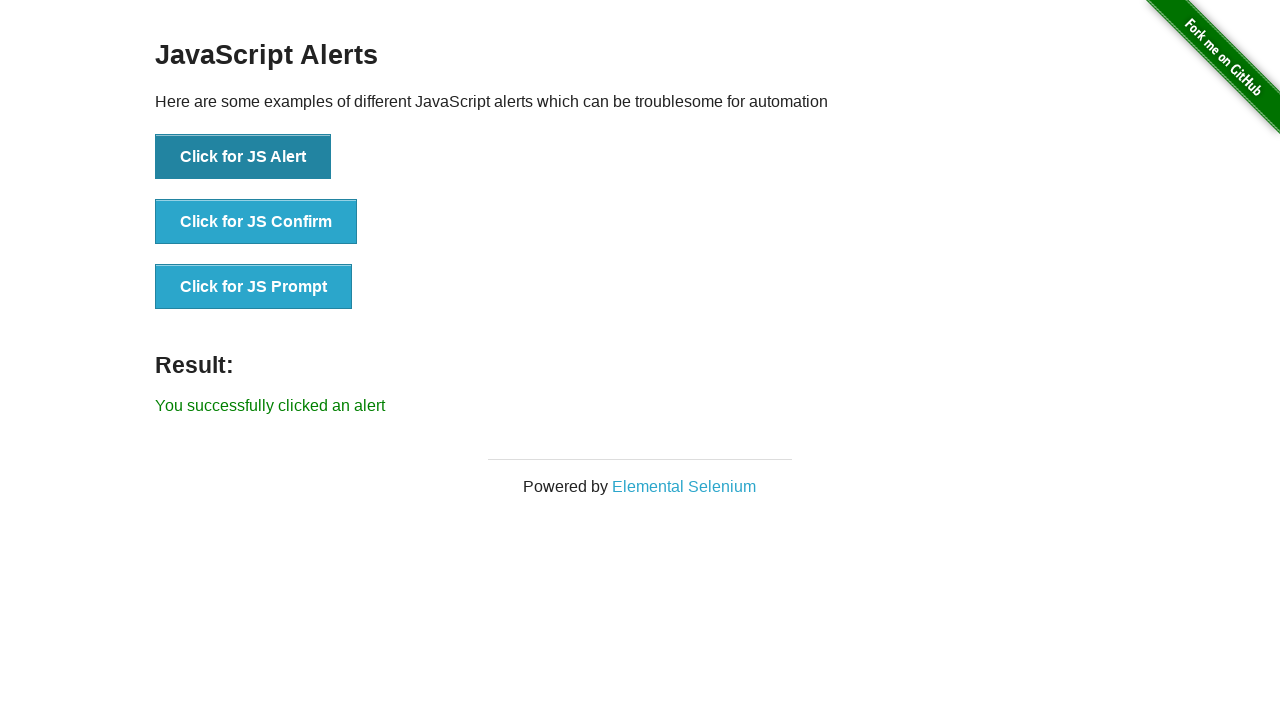

Verified result message matches expected text 'You successfully clicked an alert'
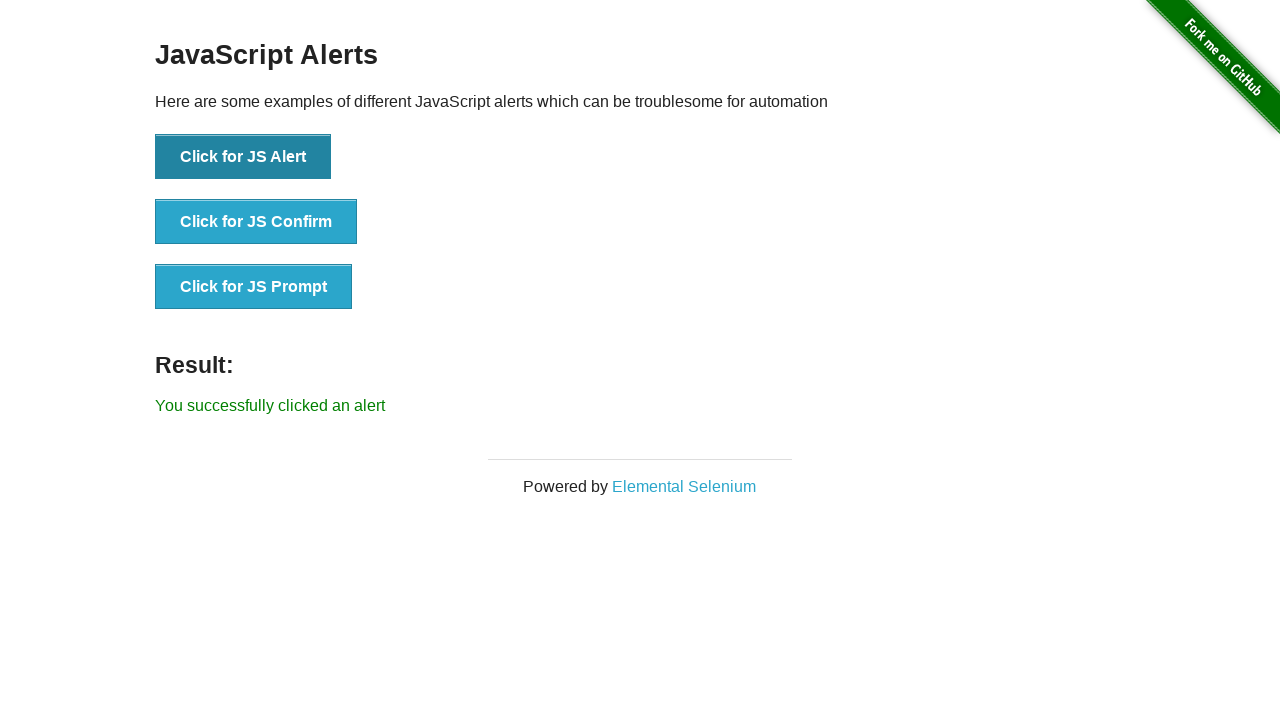

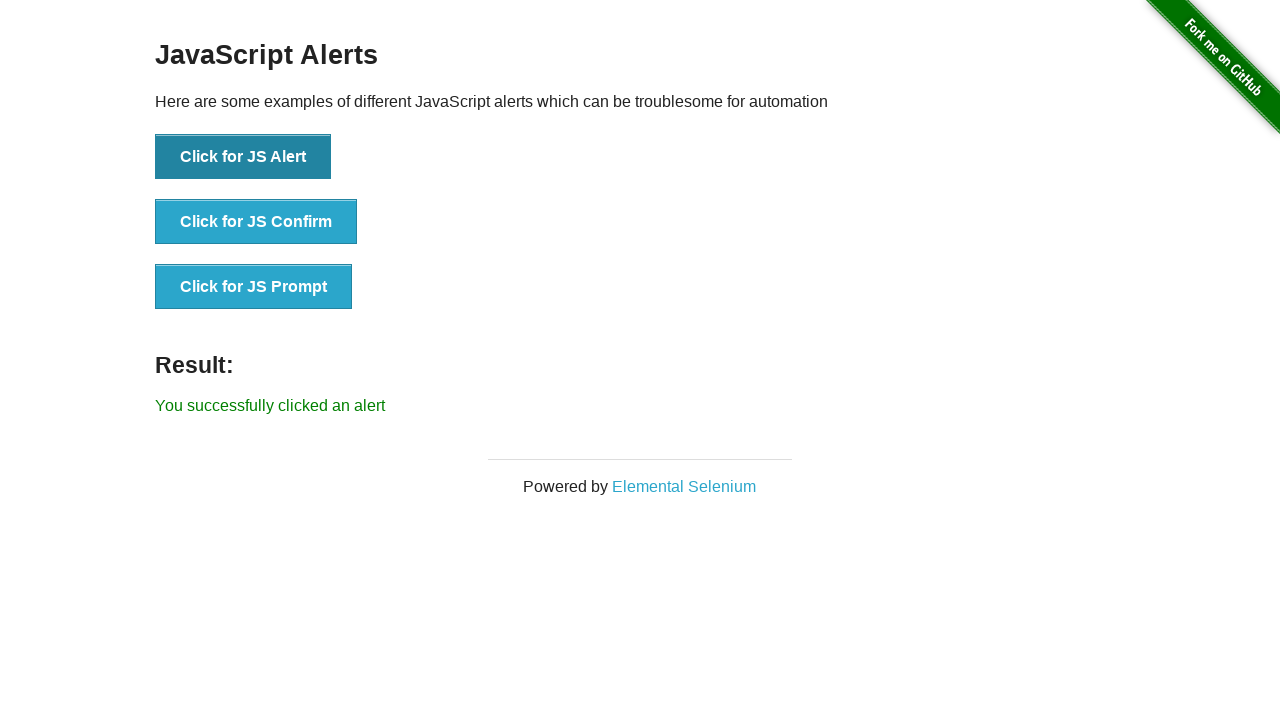